Tests footer navigation links by opening each link in a new tab using keyboard shortcuts and verifying that each page loads successfully

Starting URL: https://www.rahulshettyacademy.com/AutomationPractice/

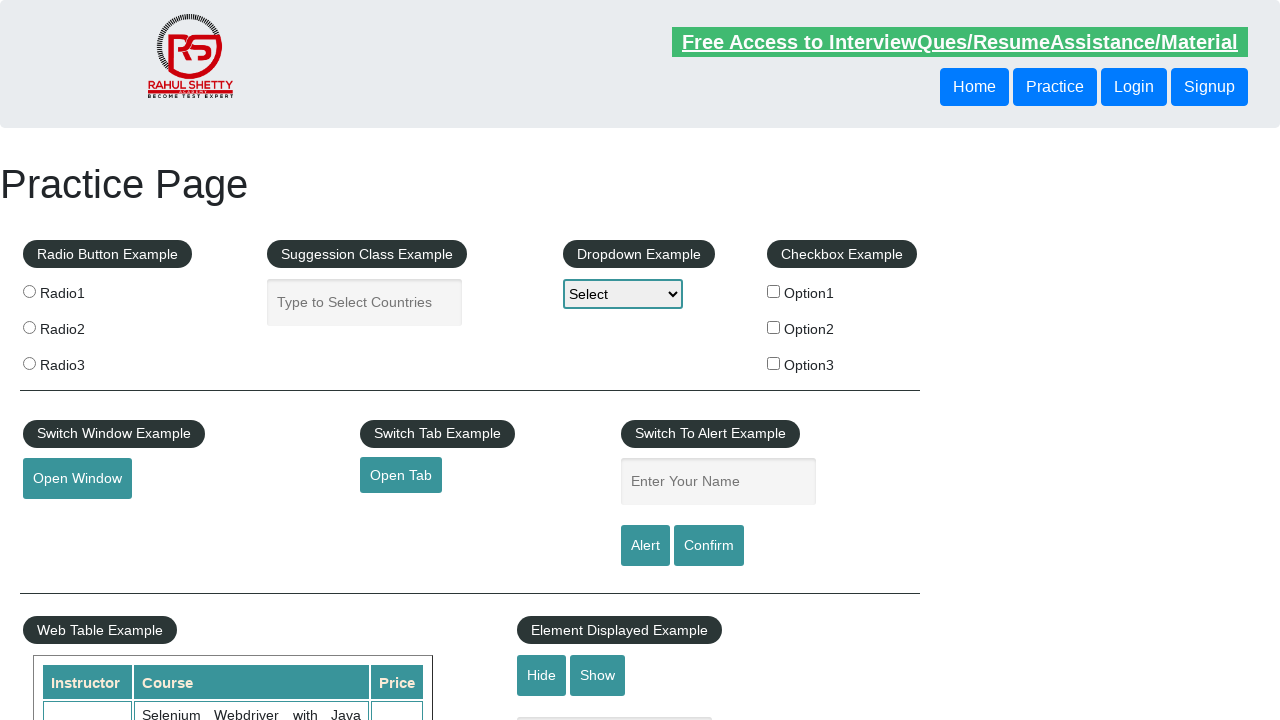

Retrieved all links on page - found 27 total links
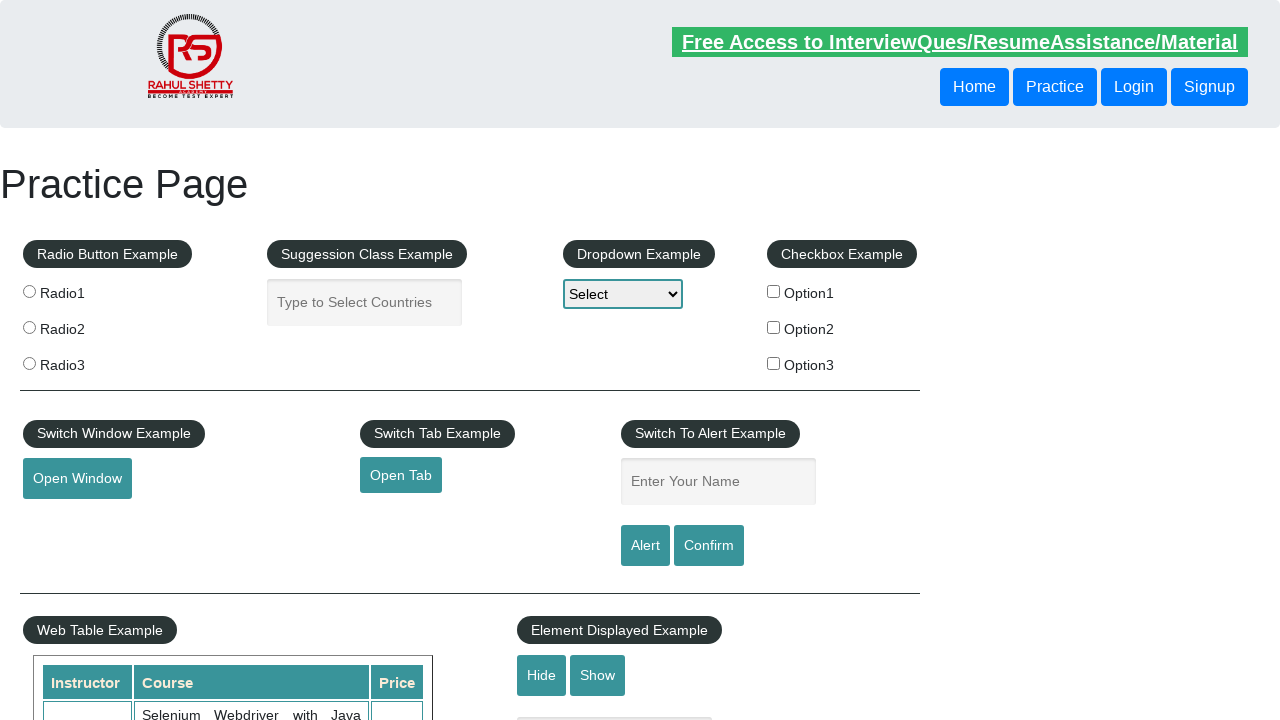

Located footer section with ID 'gf-BIG'
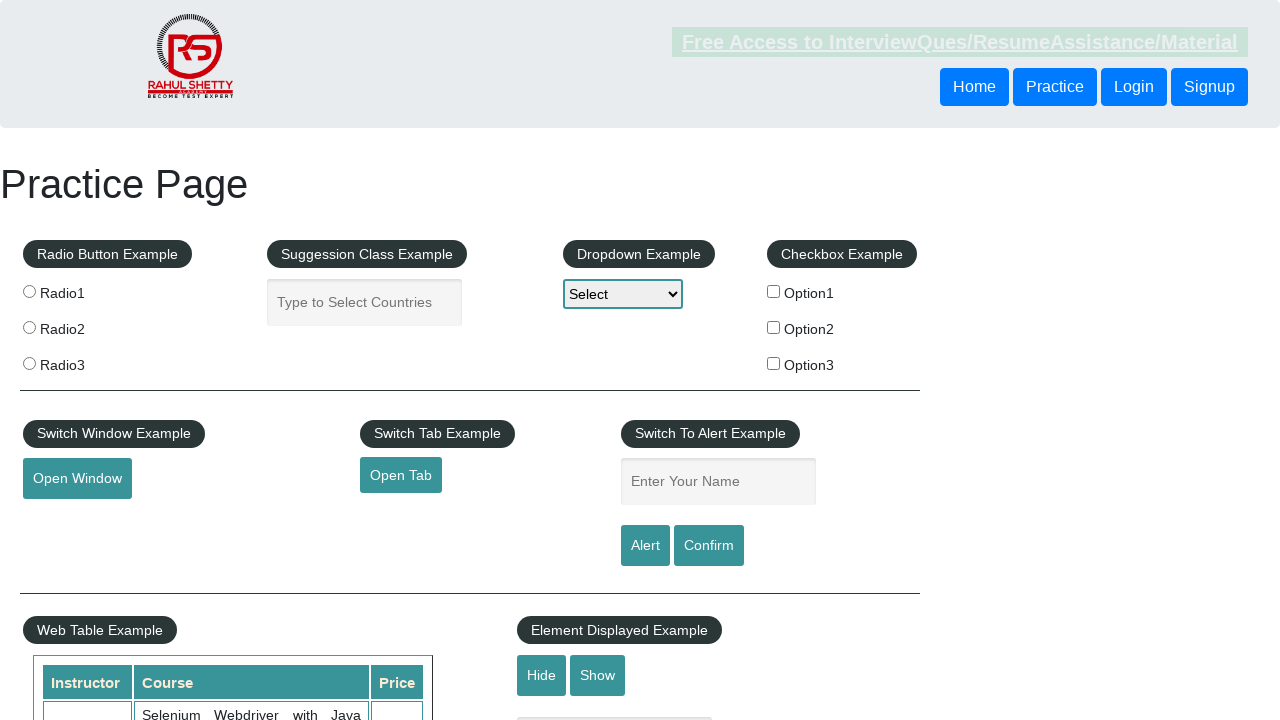

Retrieved all links in footer section - found 20 footer links
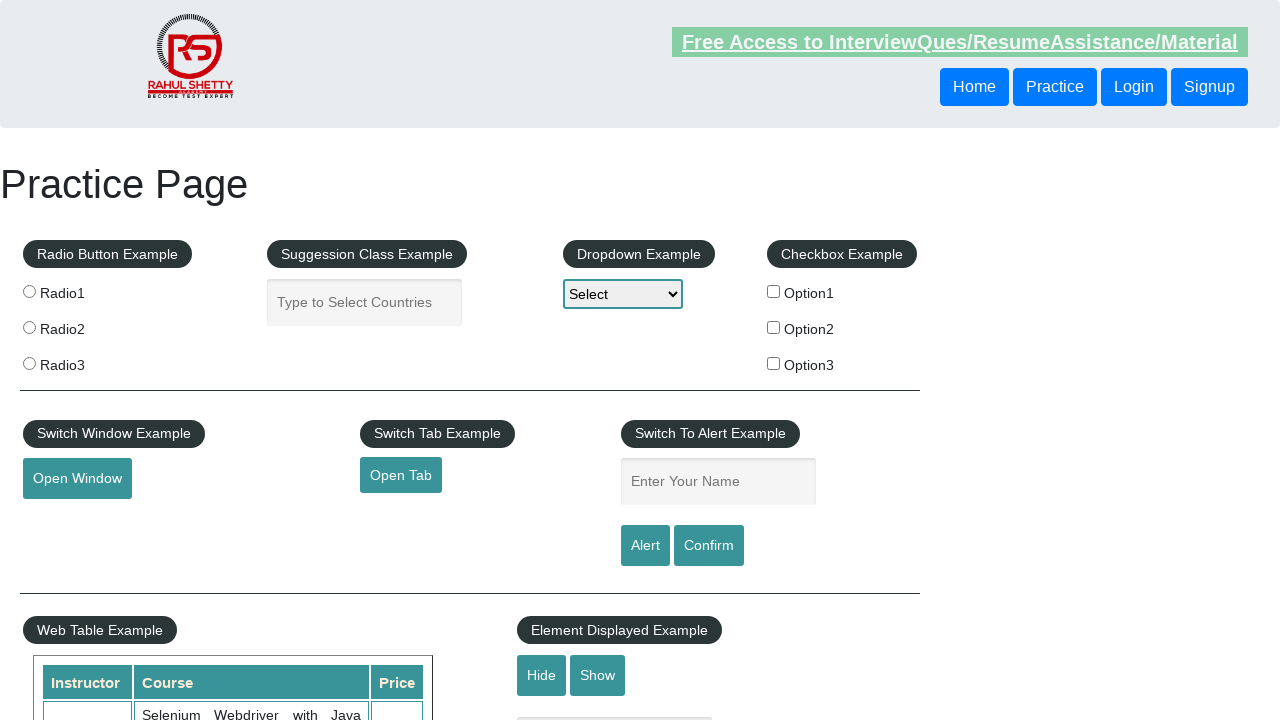

Assertion passed: total links (27) > footer links (20)
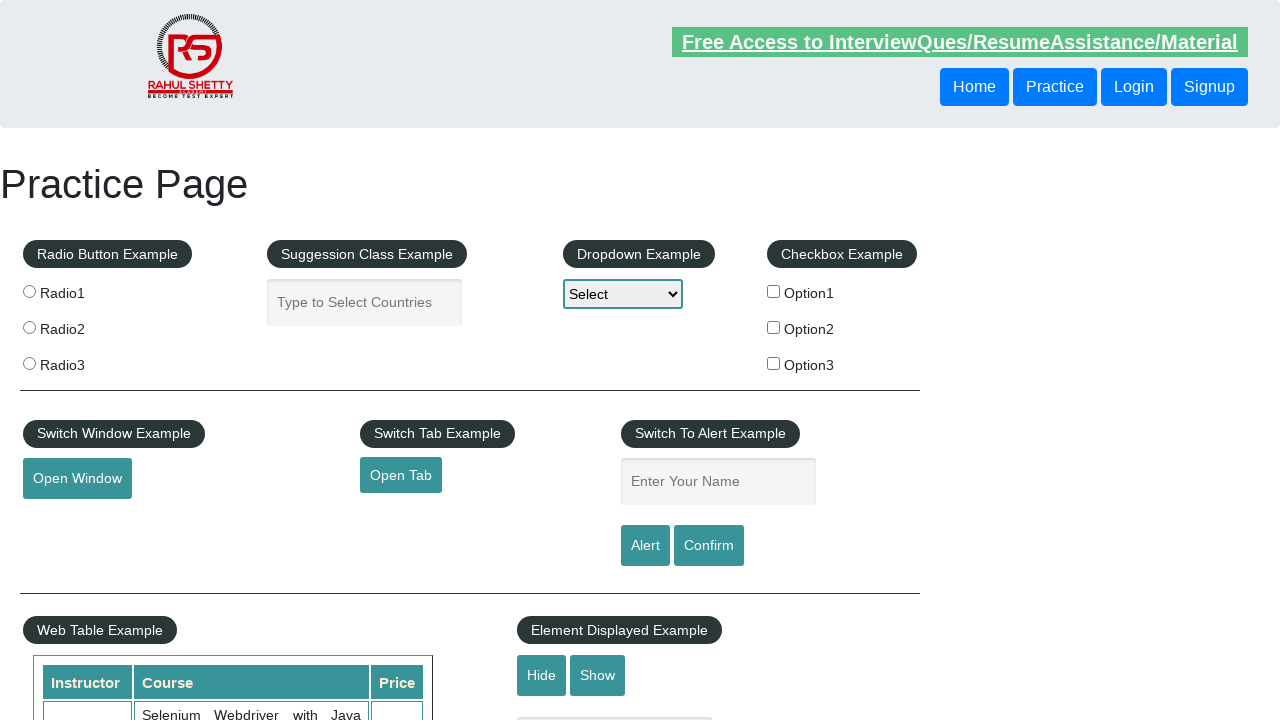

Located first column in footer using XPath
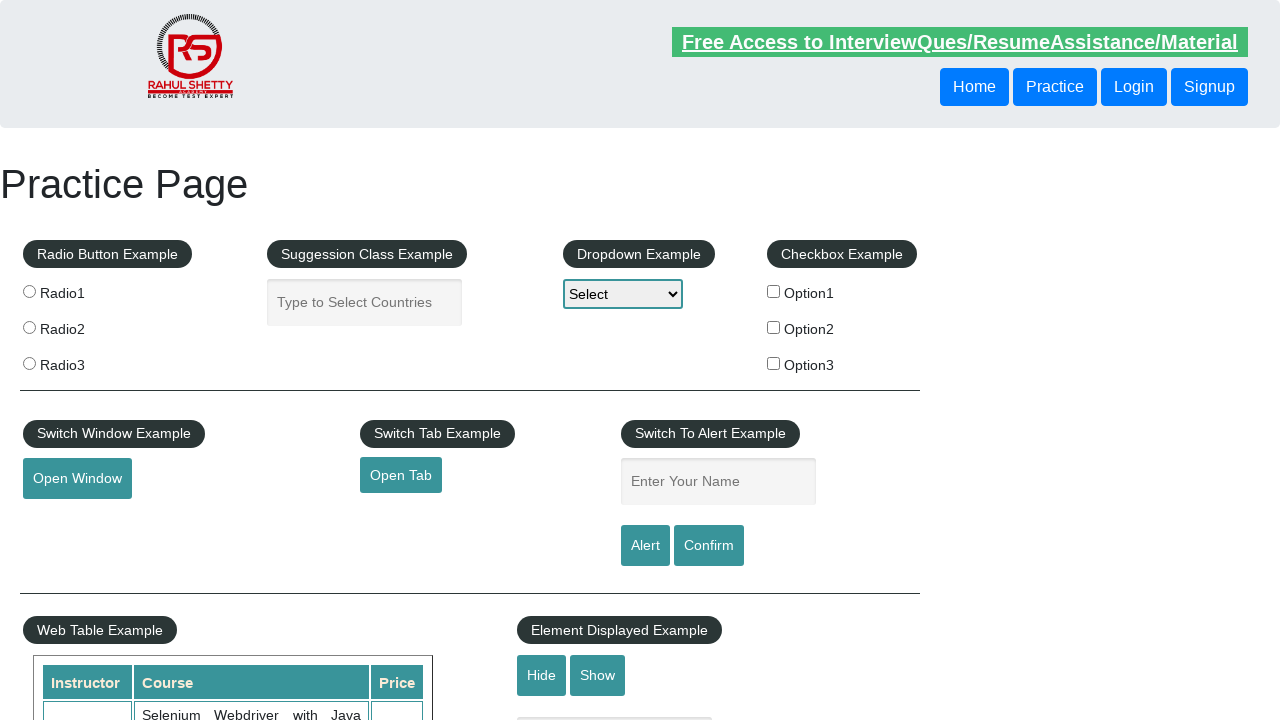

Retrieved all links in footer column - found 5 column links
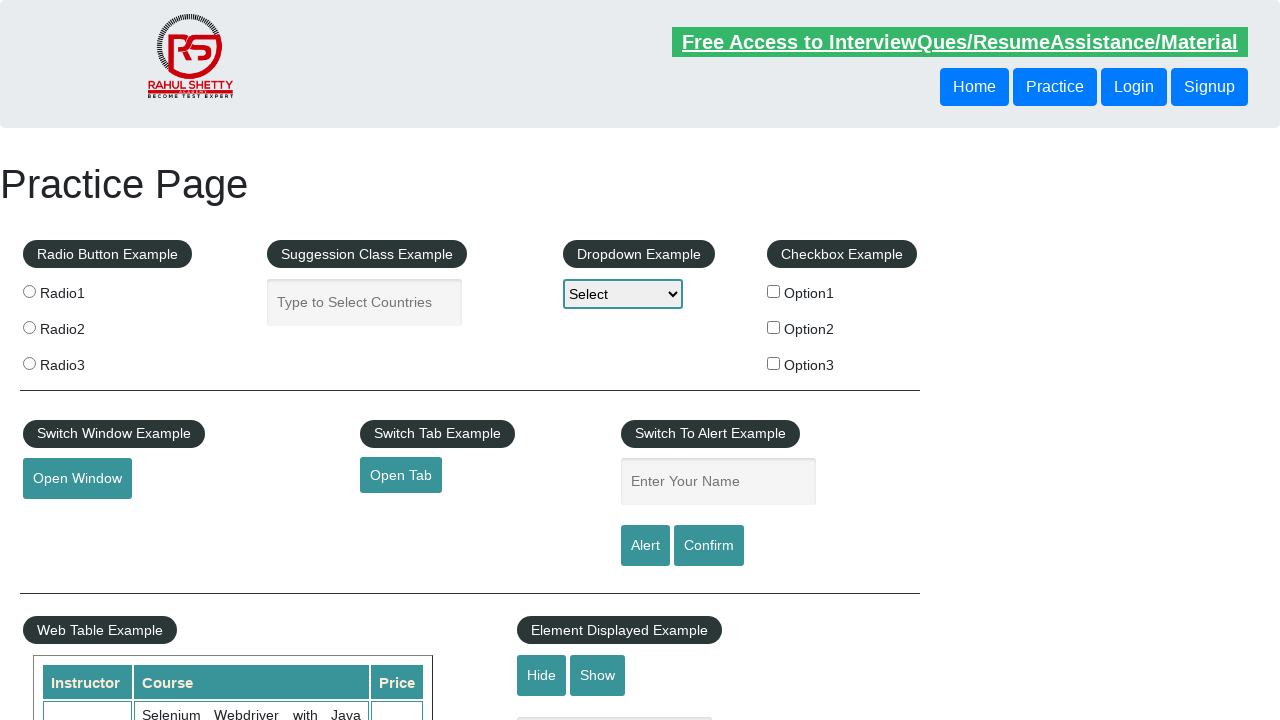

Opened footer link 1 in new tab using Control+Click at (68, 520) on #gf-BIG >> xpath=//table/tbody/tr/td[1]/ul >> a >> nth=1
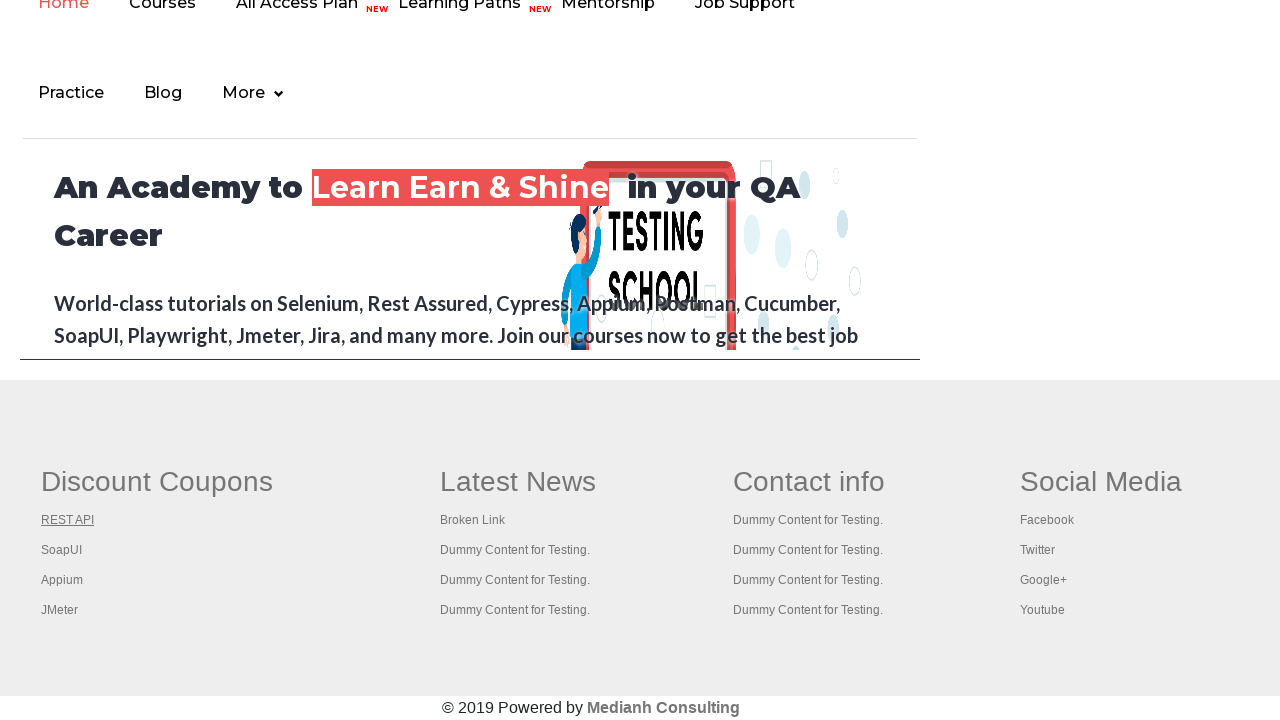

Waited 2 seconds after opening link 1
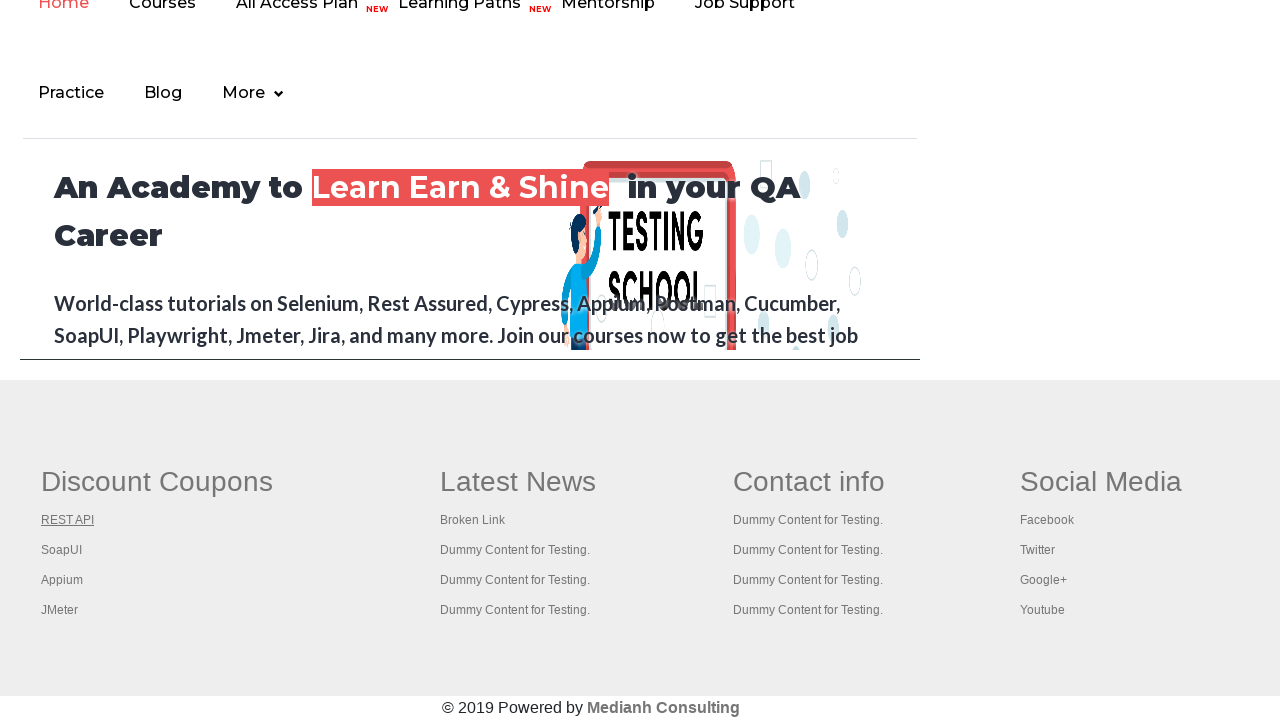

Opened footer link 2 in new tab using Control+Click at (62, 550) on #gf-BIG >> xpath=//table/tbody/tr/td[1]/ul >> a >> nth=2
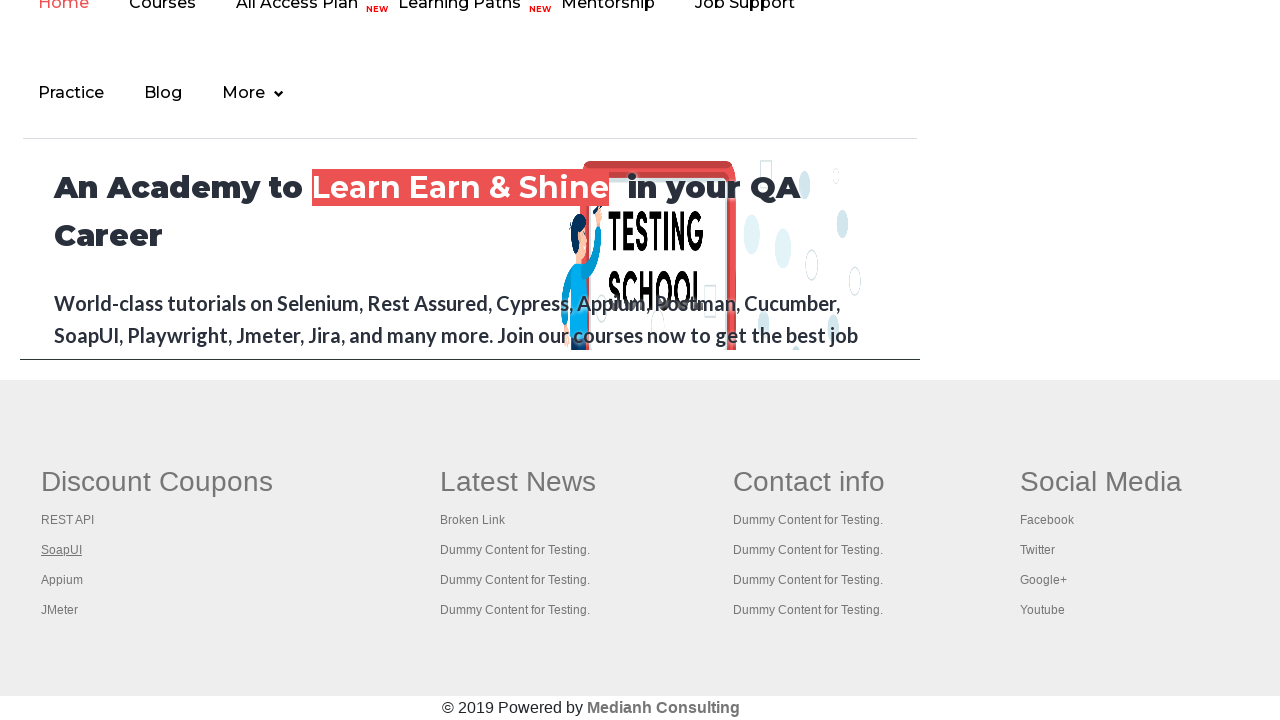

Waited 2 seconds after opening link 2
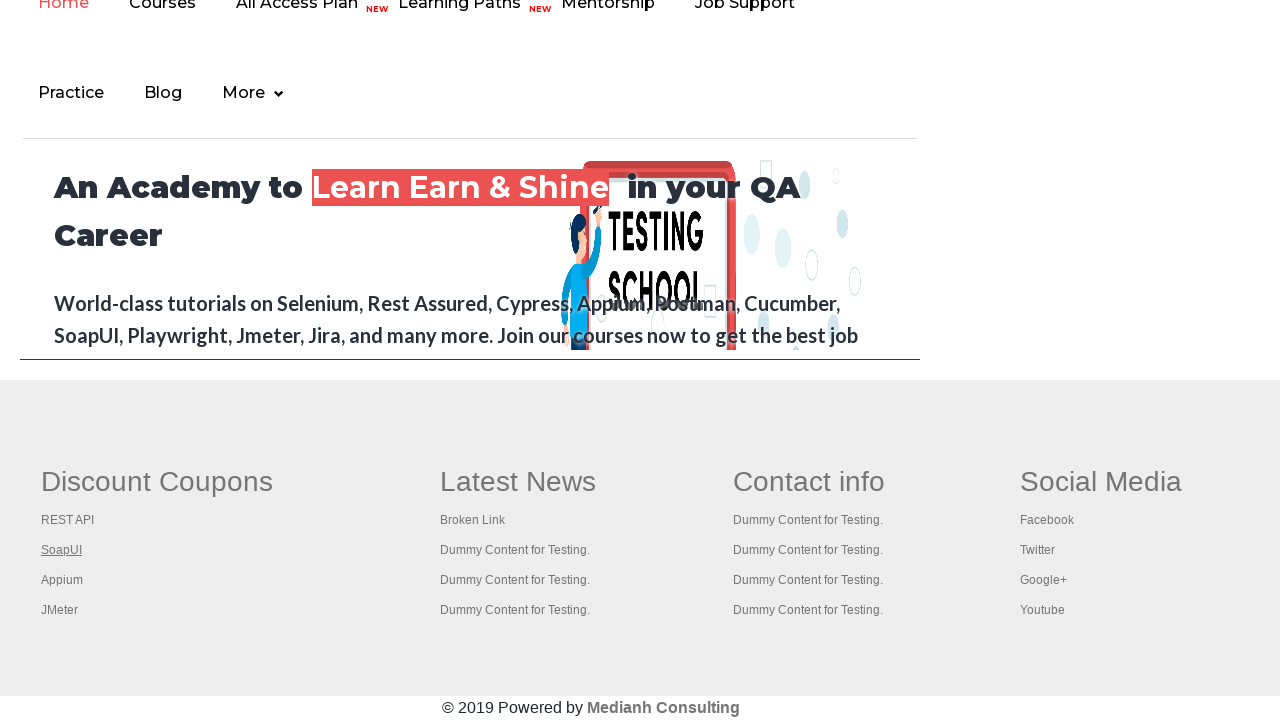

Opened footer link 3 in new tab using Control+Click at (62, 580) on #gf-BIG >> xpath=//table/tbody/tr/td[1]/ul >> a >> nth=3
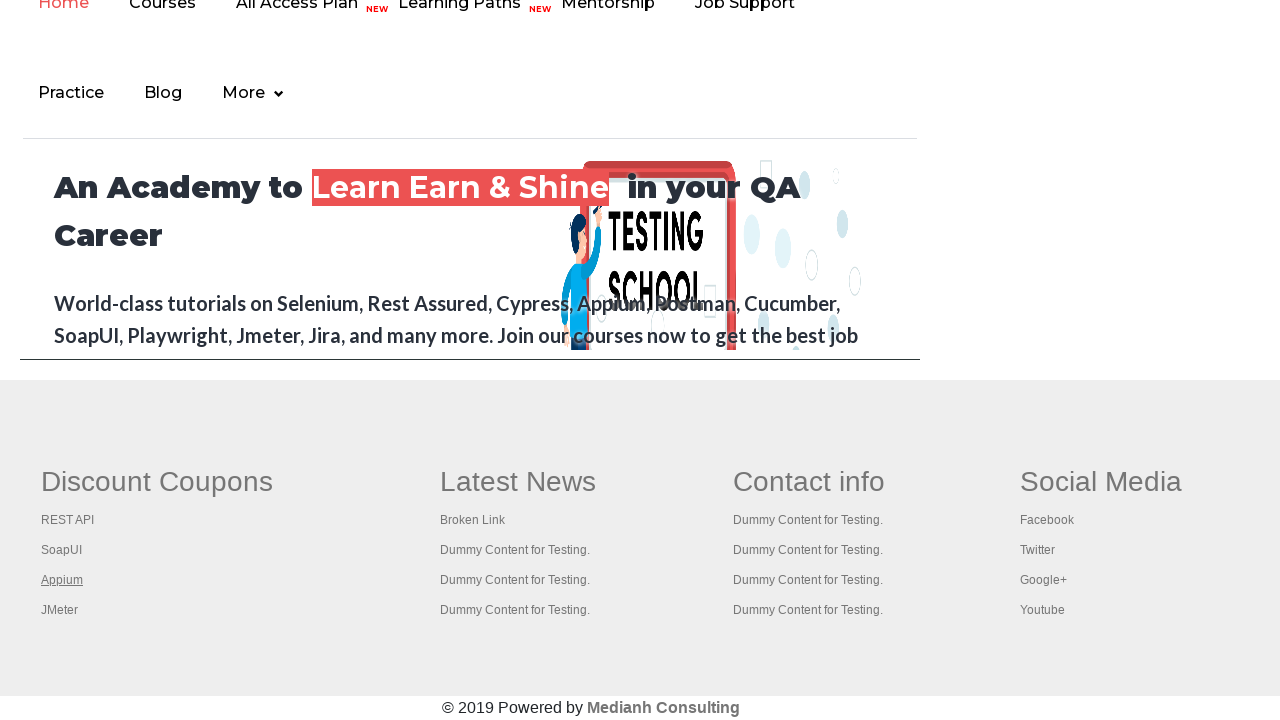

Waited 2 seconds after opening link 3
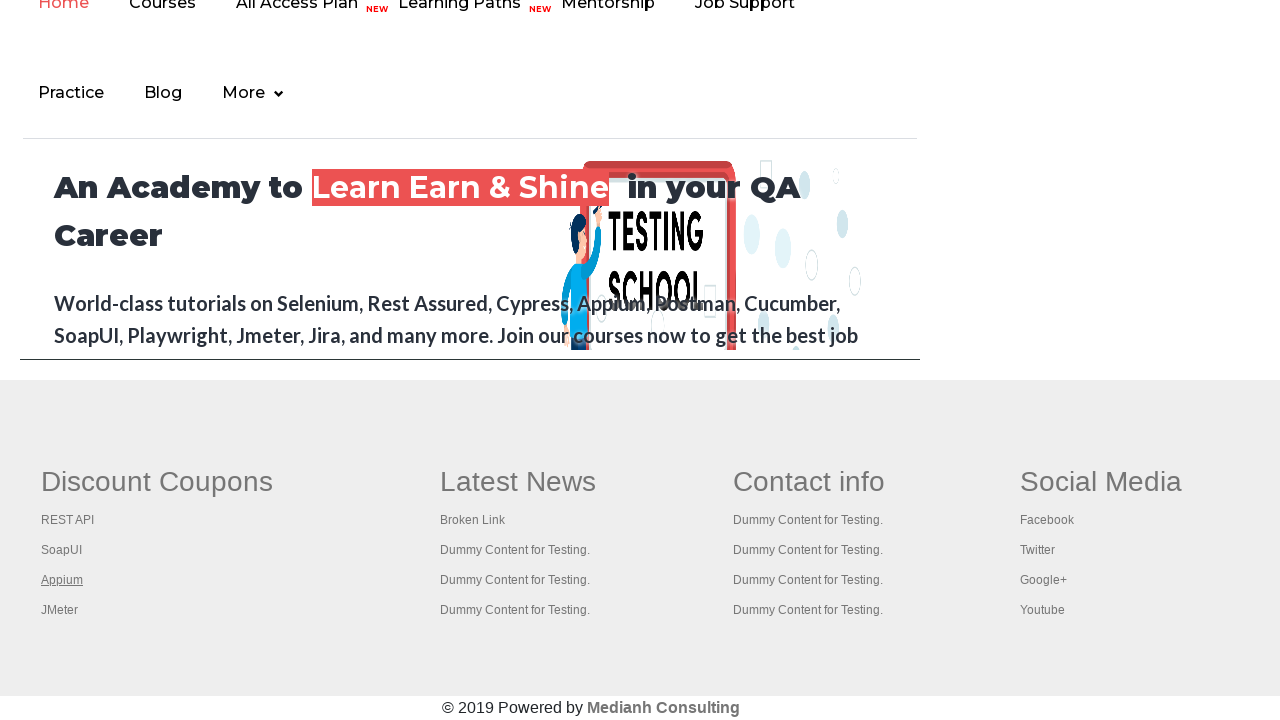

Opened footer link 4 in new tab using Control+Click at (60, 610) on #gf-BIG >> xpath=//table/tbody/tr/td[1]/ul >> a >> nth=4
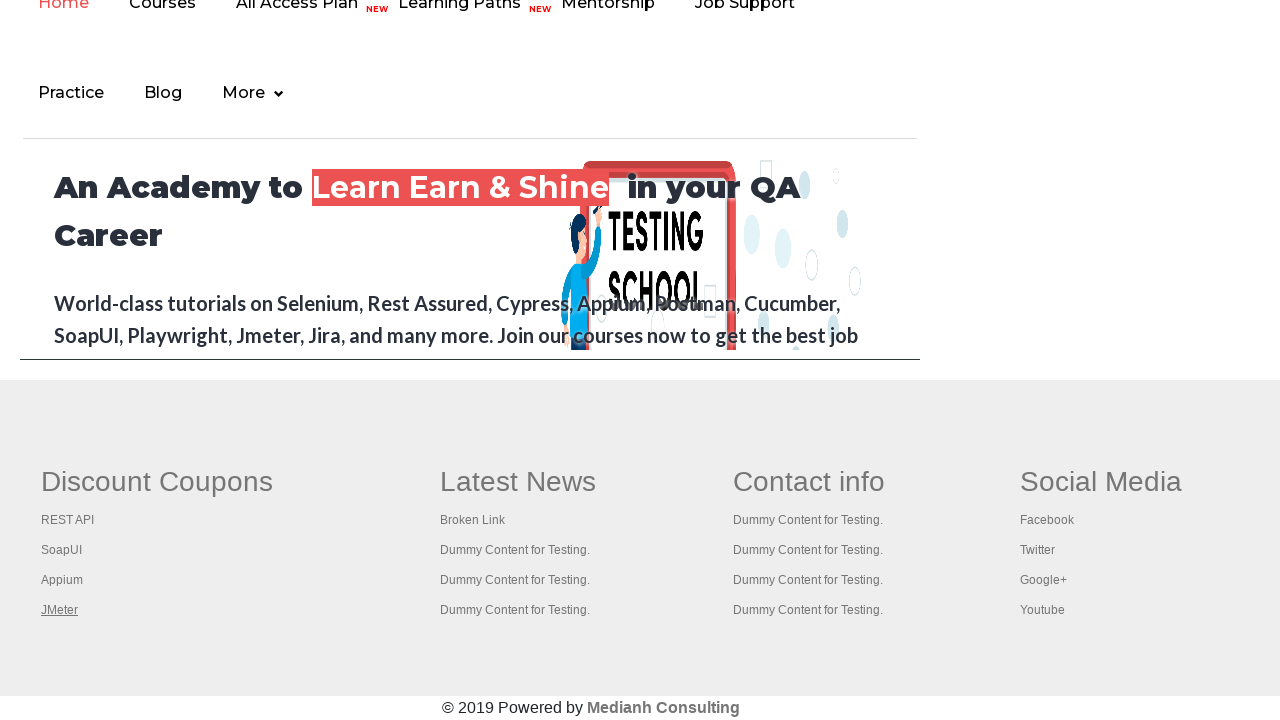

Waited 2 seconds after opening link 4
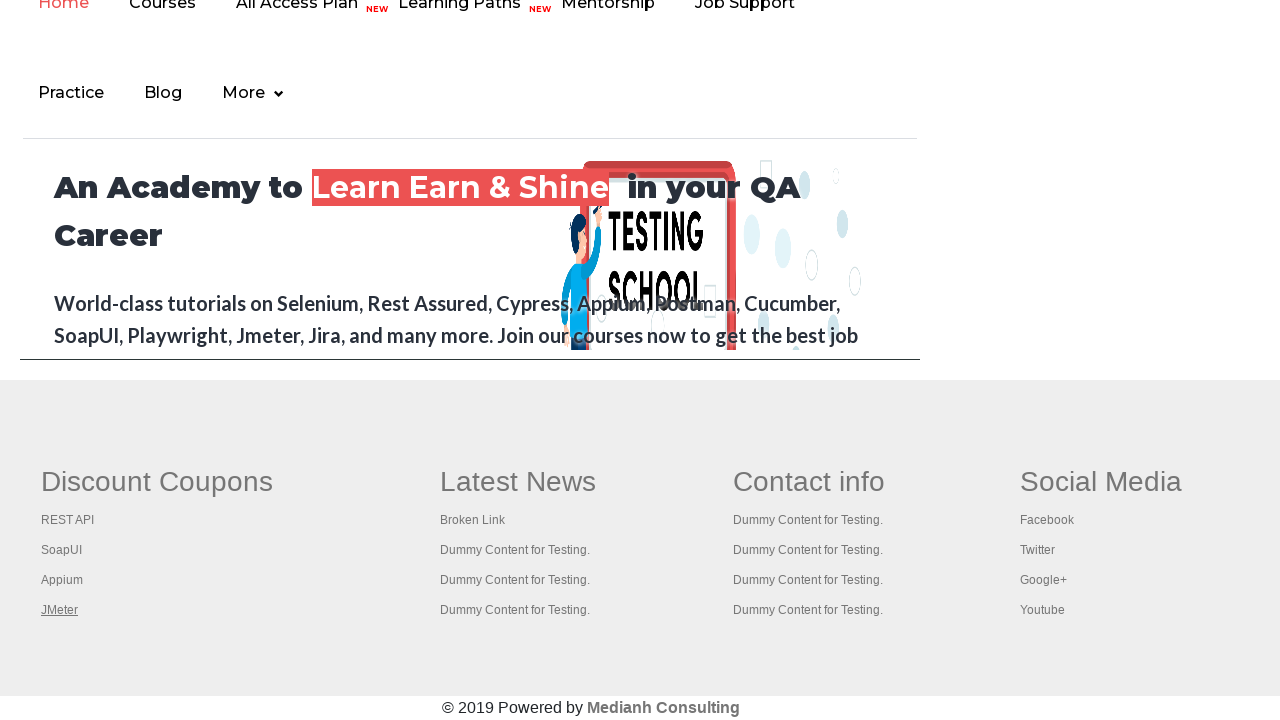

Retrieved all open pages/tabs - found 5 total pages
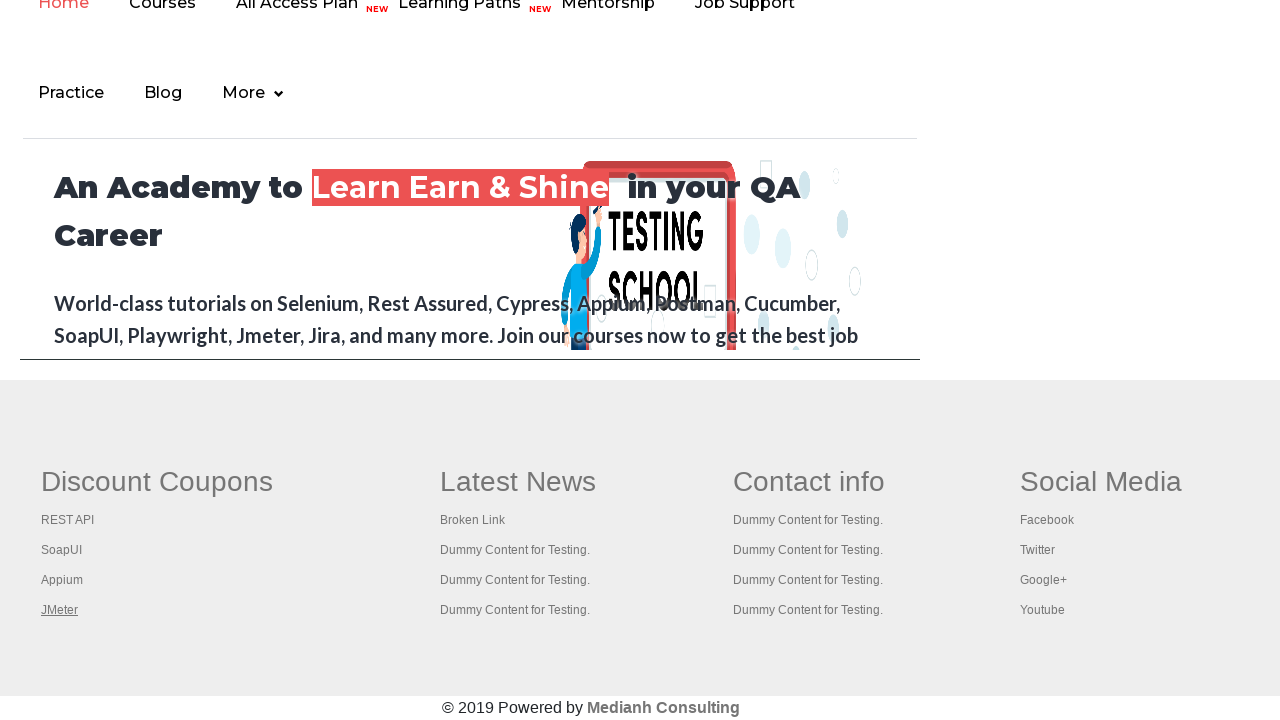

Brought page with title 'Practice Page' to front
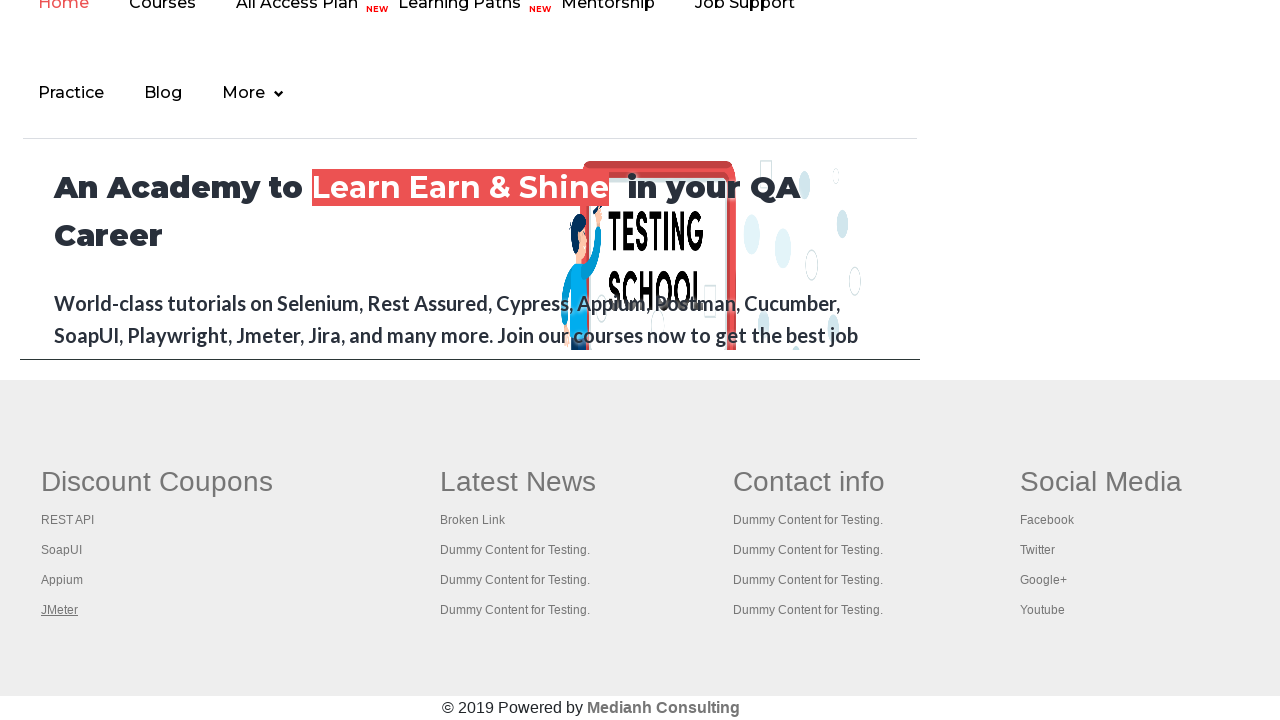

Waited 2 seconds on page: Practice Page
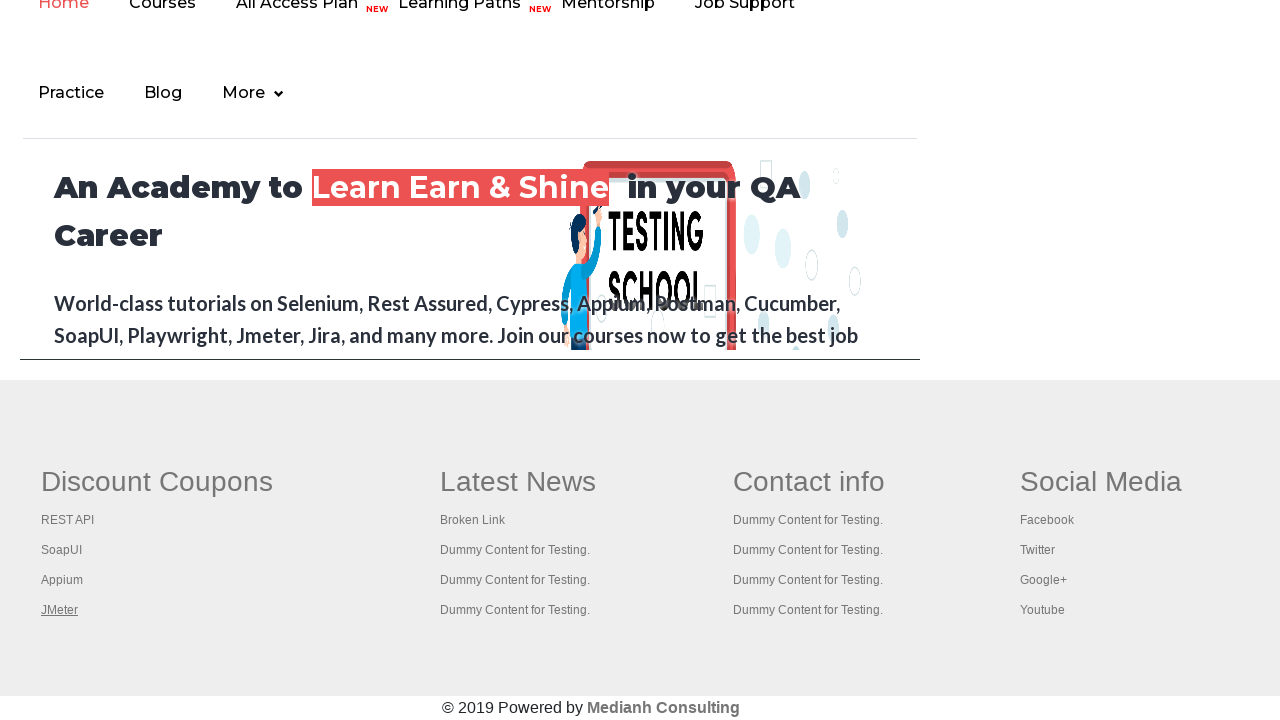

Brought page with title 'REST API Tutorial' to front
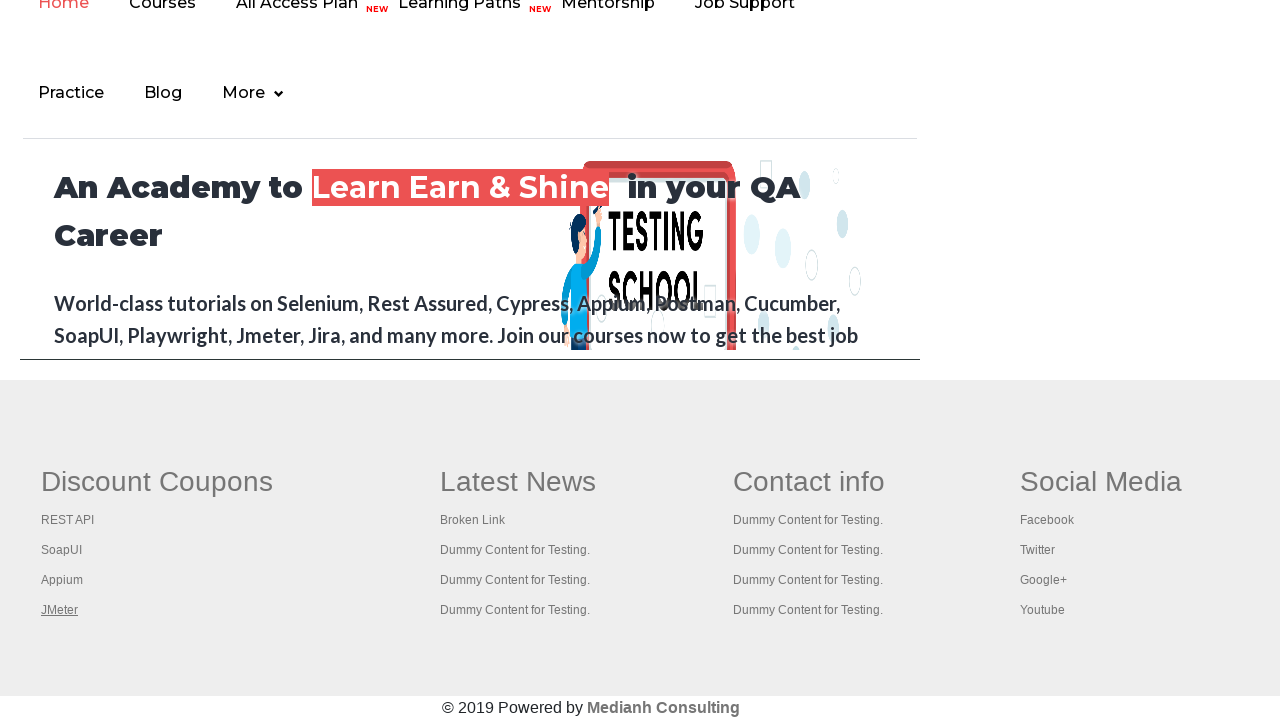

Waited 2 seconds on page: REST API Tutorial
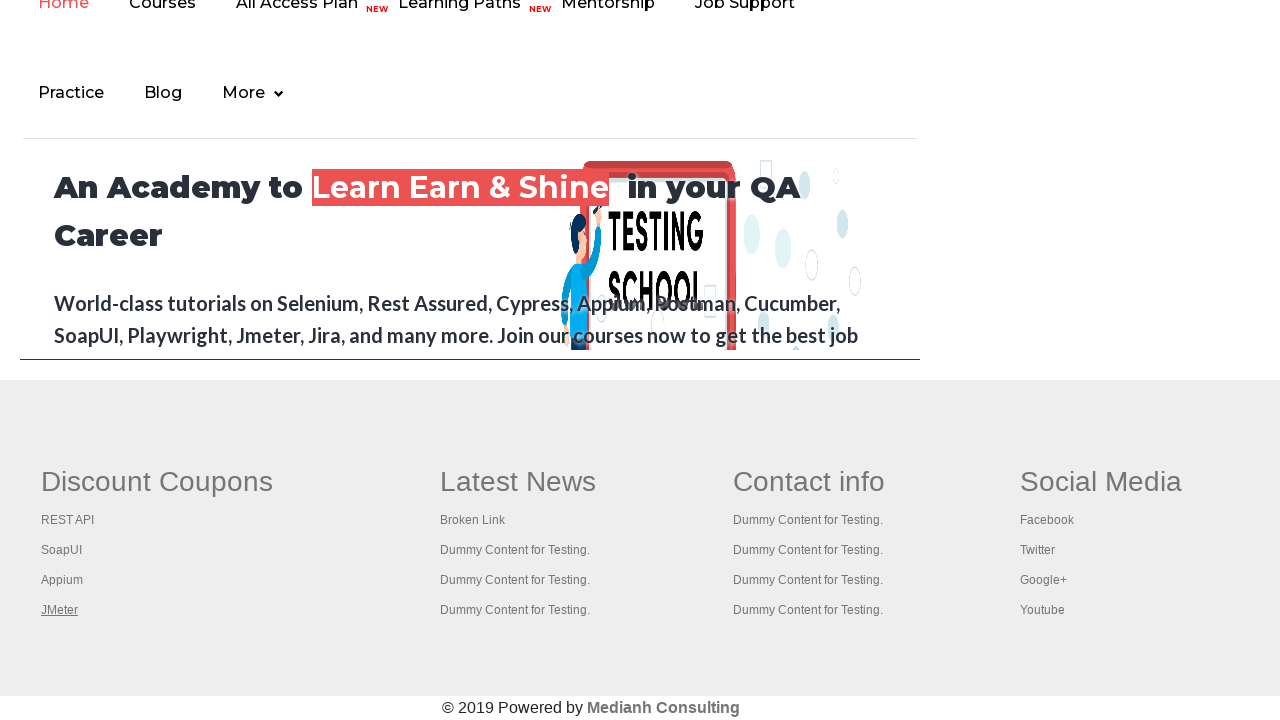

Brought page with title 'The World’s Most Popular API Testing Tool | SoapUI' to front
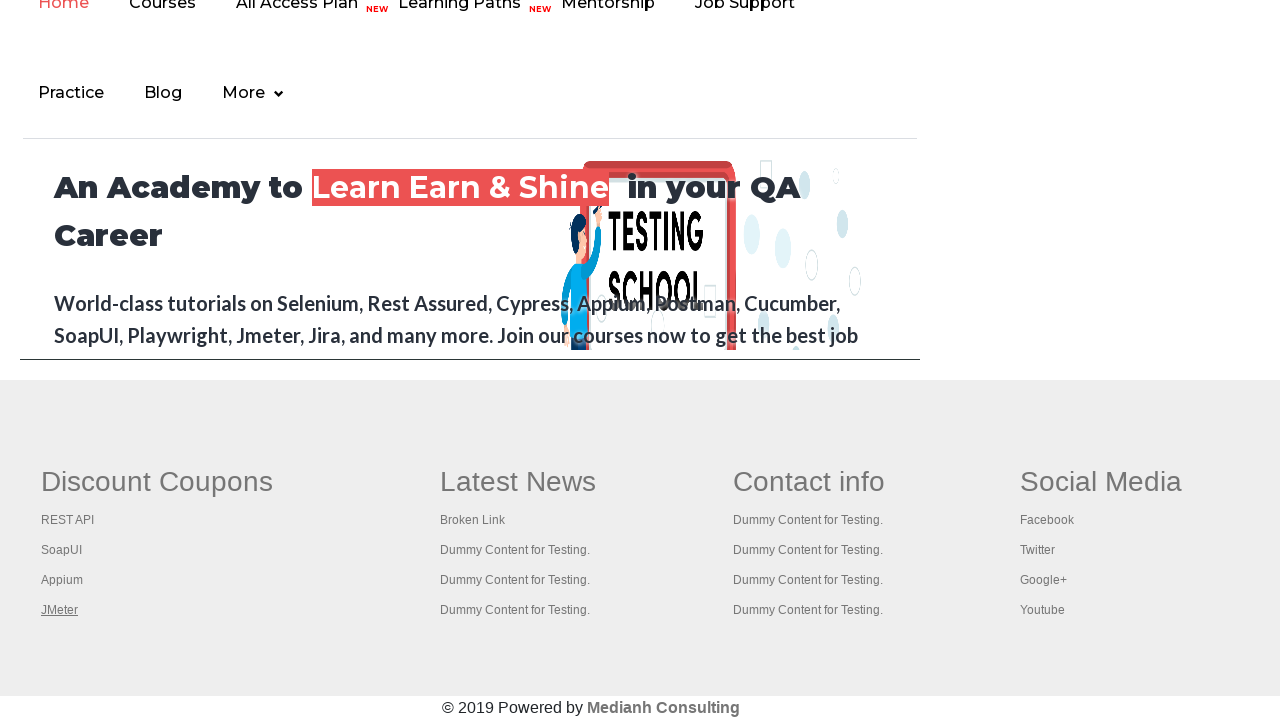

Waited 2 seconds on page: The World’s Most Popular API Testing Tool | SoapUI
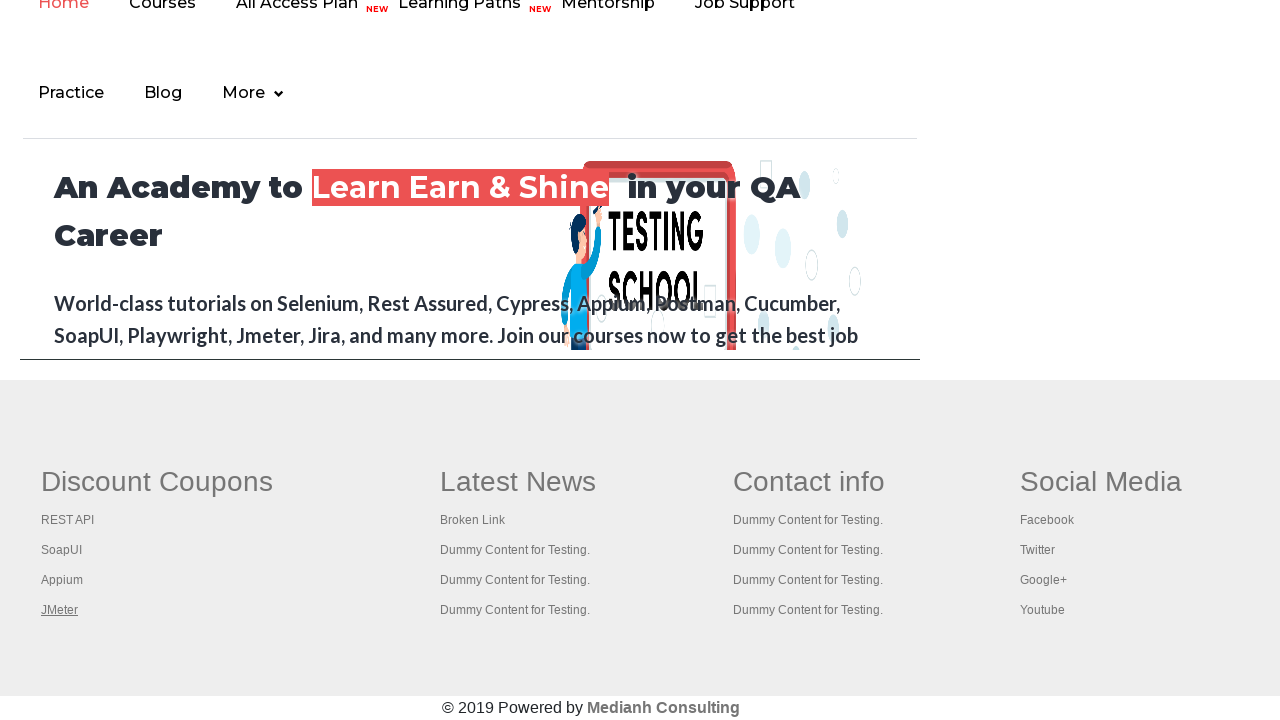

Brought page with title 'Appium tutorial for Mobile Apps testing | RahulShetty Academy | Rahul' to front
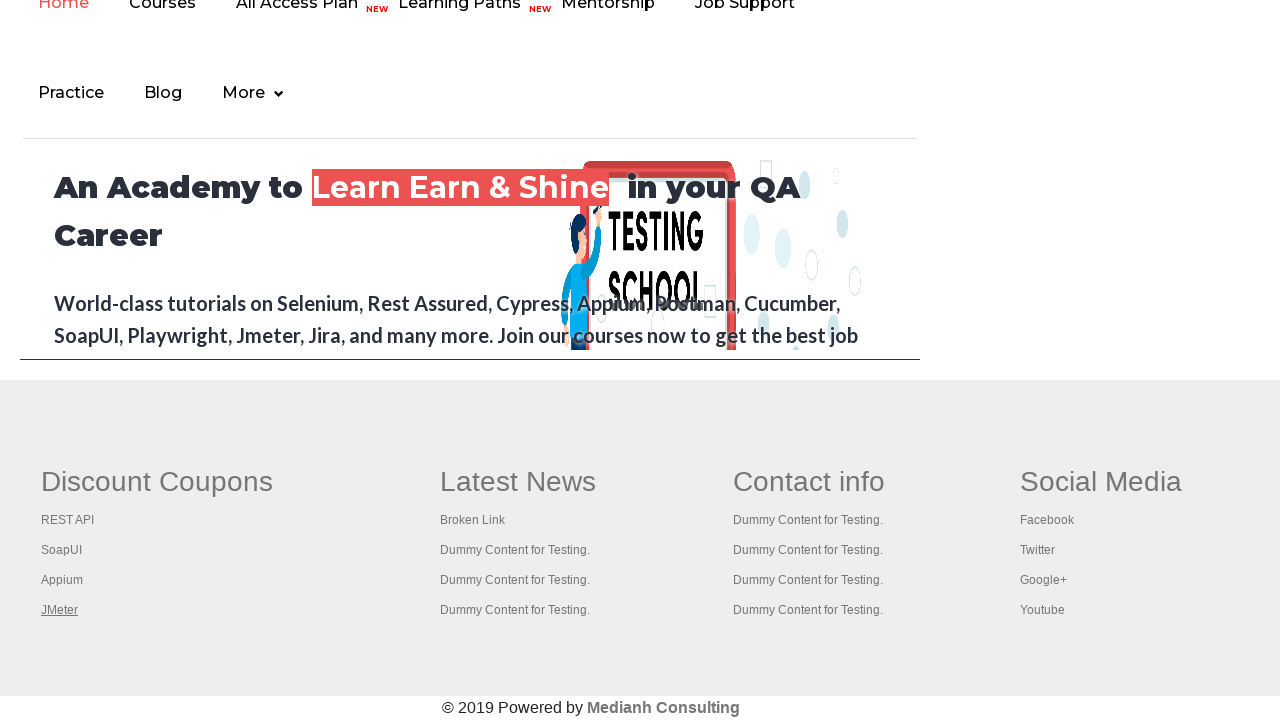

Waited 2 seconds on page: Appium tutorial for Mobile Apps testing | RahulShetty Academy | Rahul
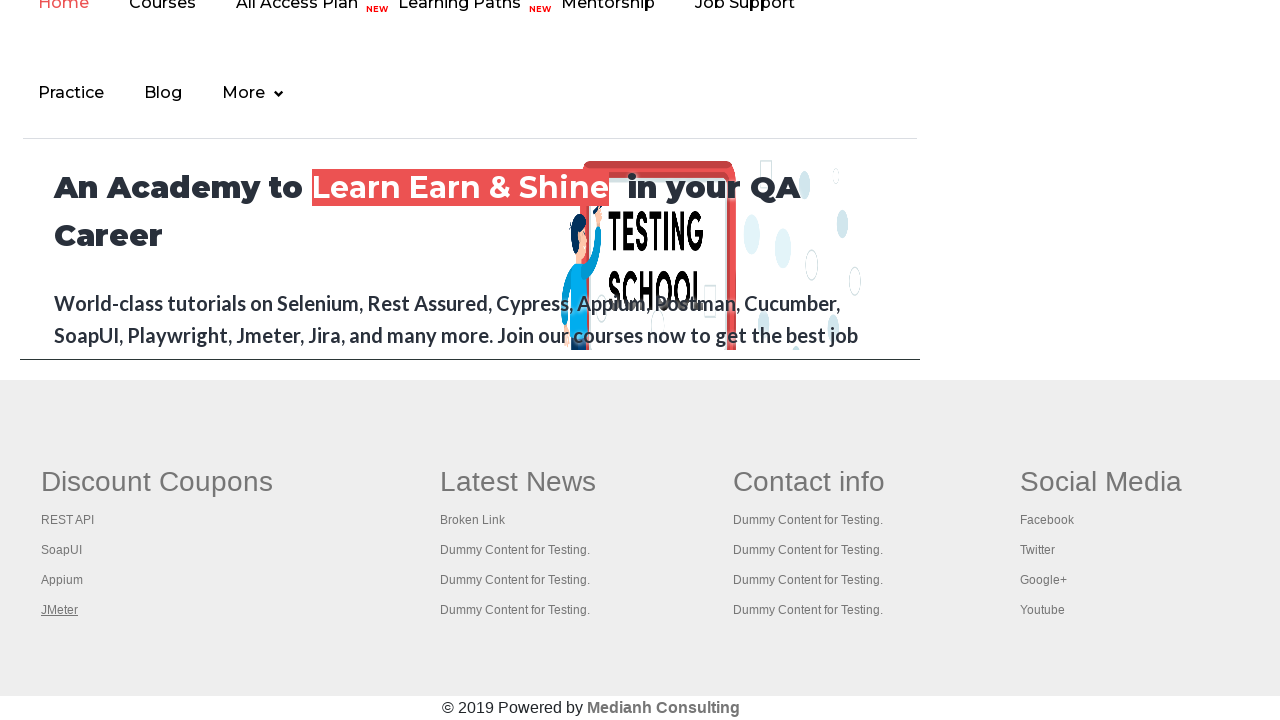

Brought page with title 'Apache JMeter - Apache JMeter™' to front
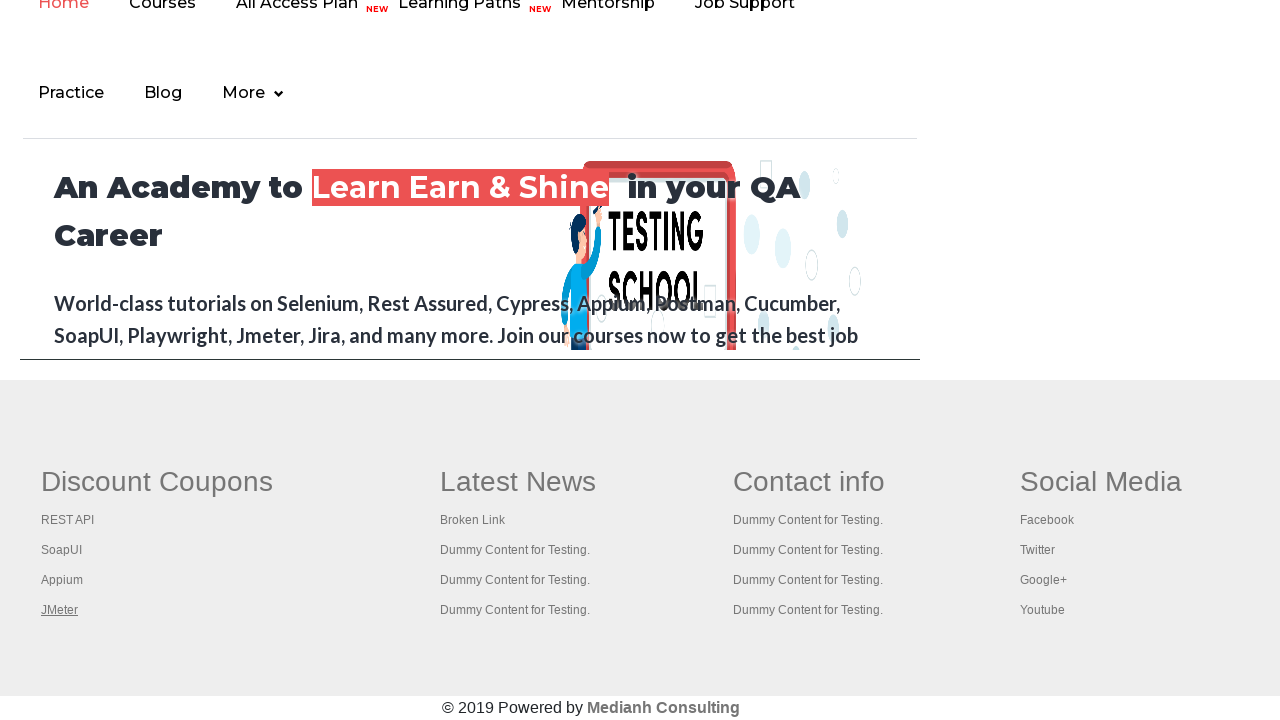

Waited 2 seconds on page: Apache JMeter - Apache JMeter™
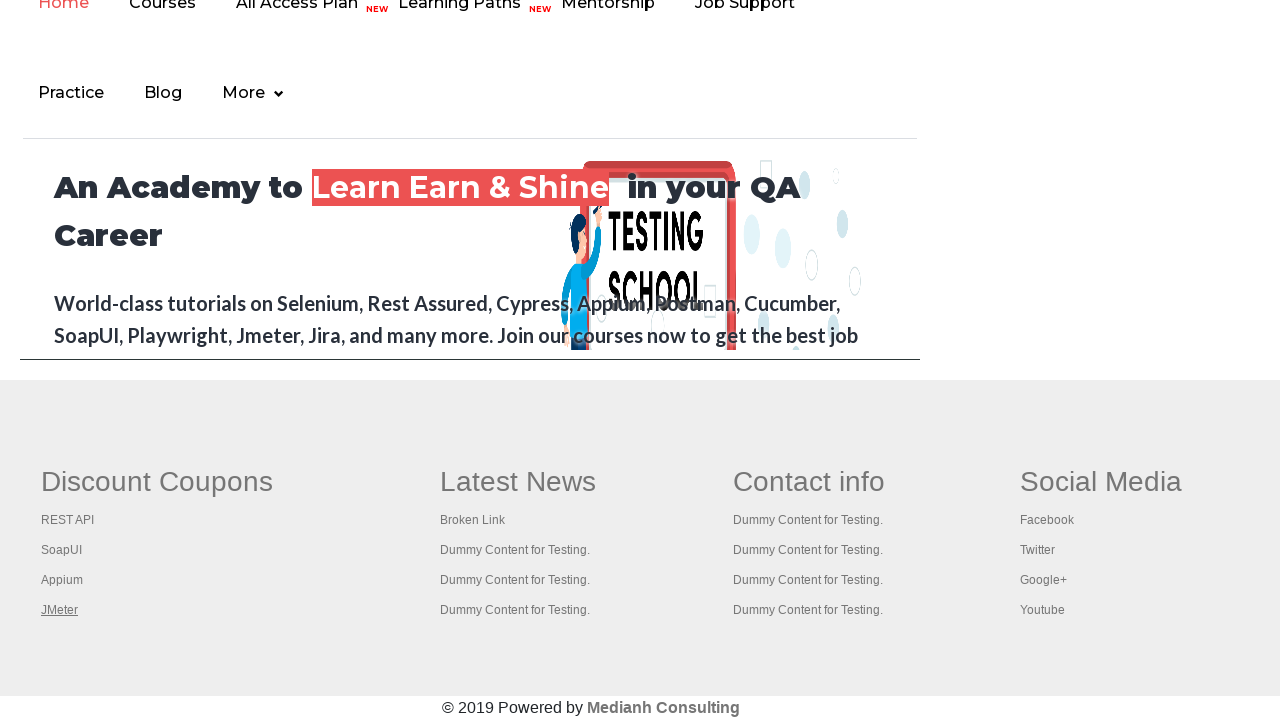

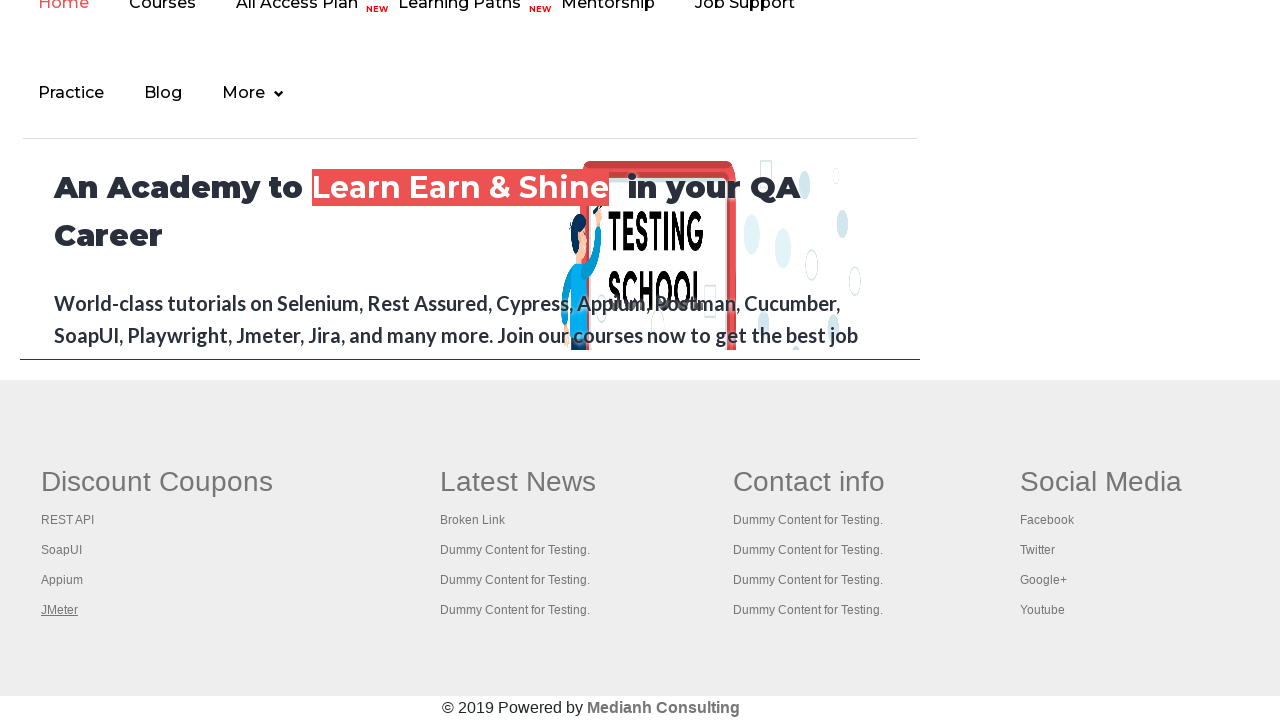